Tests basic navigation by loading the home page and clicking on the "About" link to navigate to the About Us page

Starting URL: https://v1.training-support.net

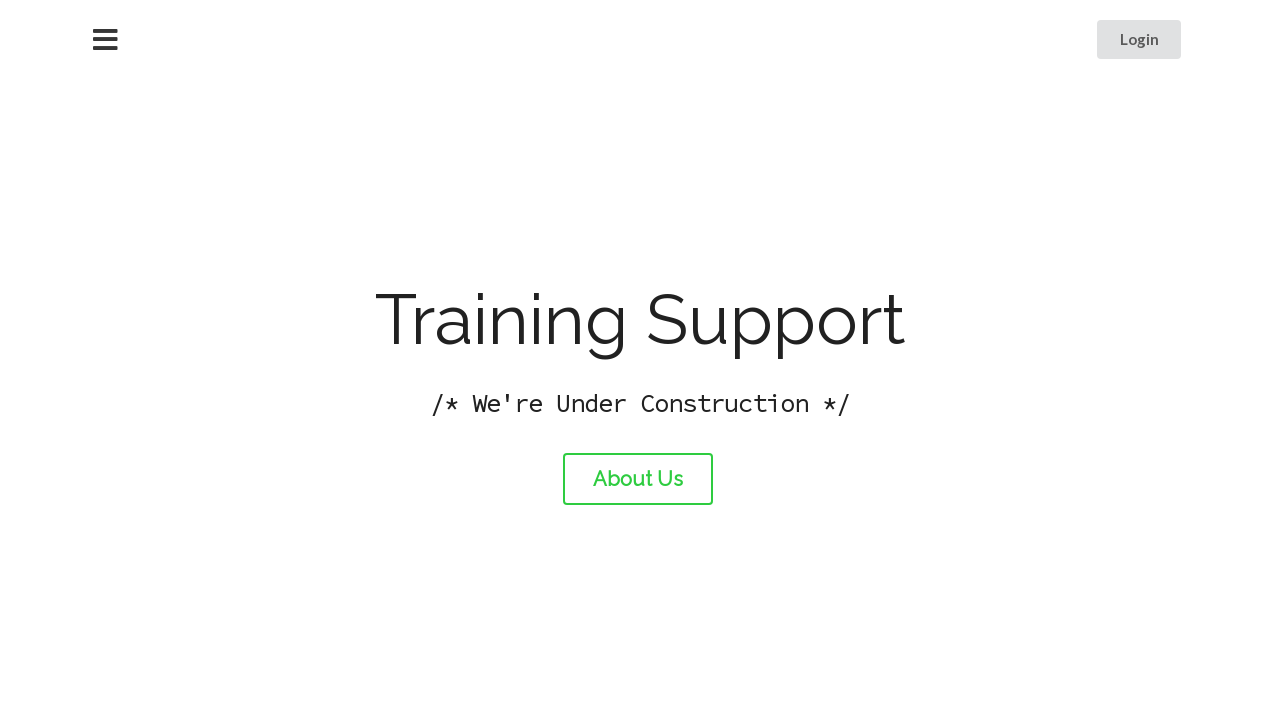

Loaded home page at https://v1.training-support.net
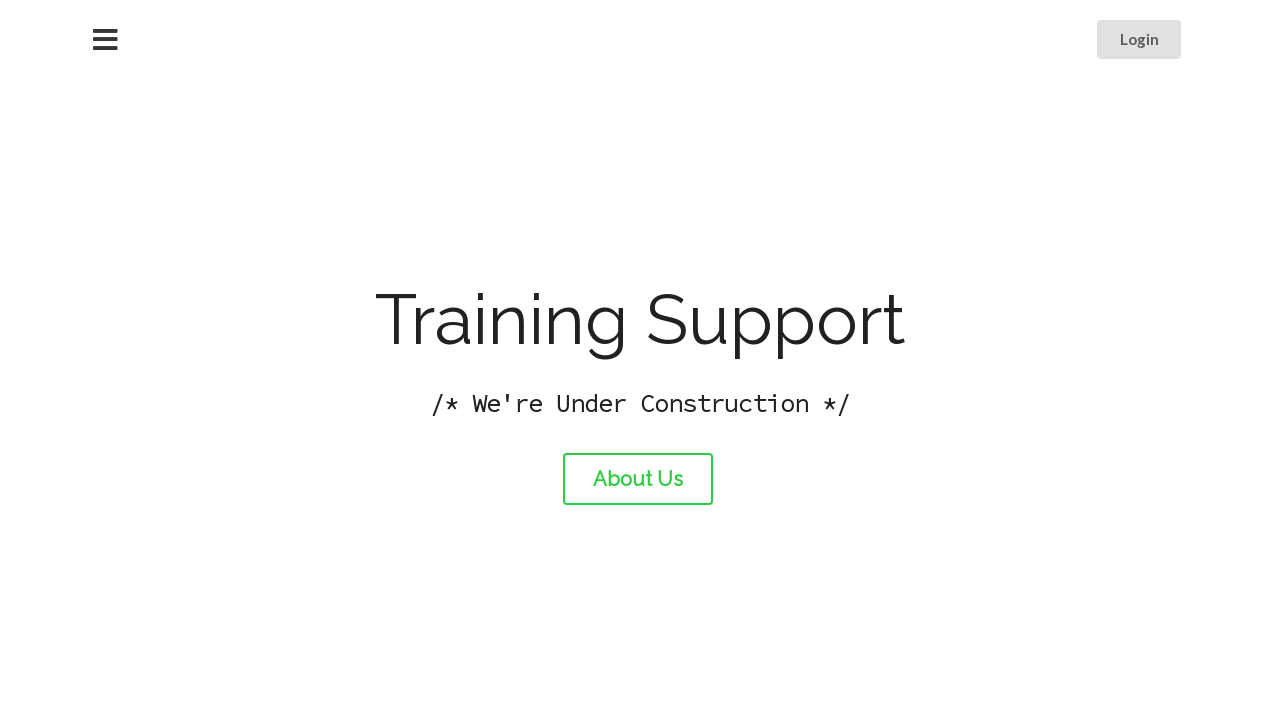

Clicked on the About link at (638, 479) on #about-link
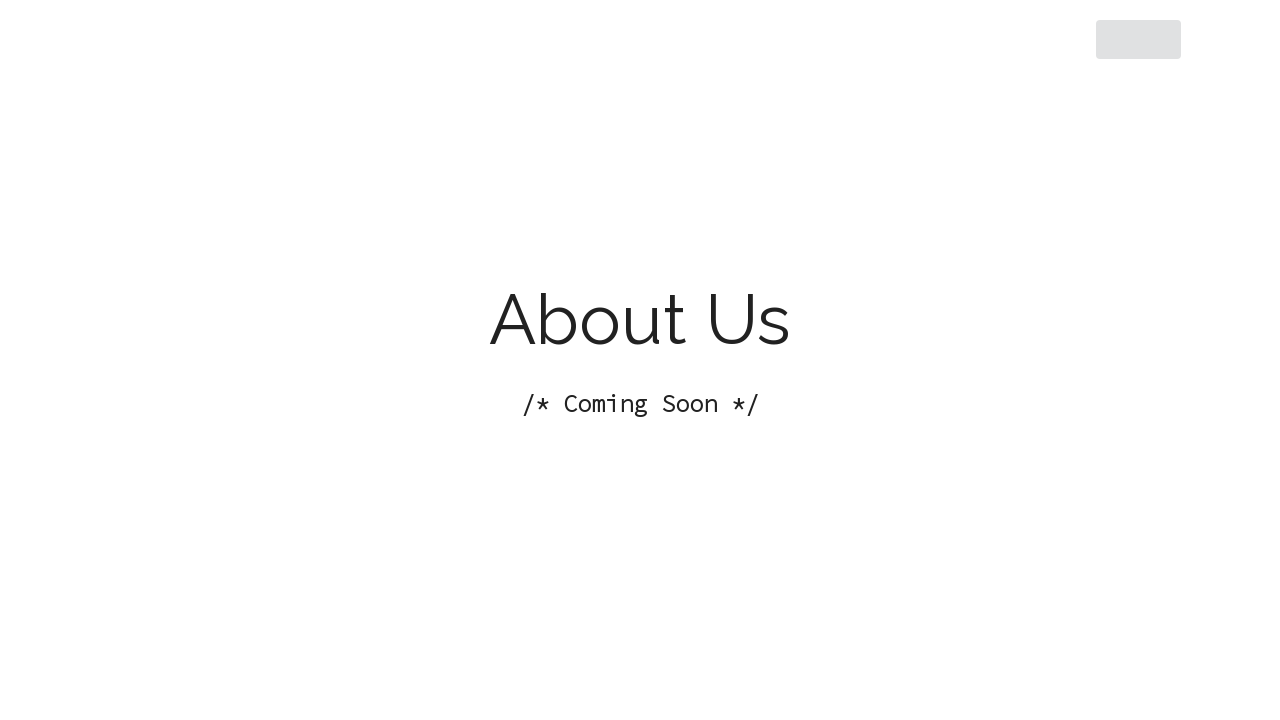

About Us page loaded successfully
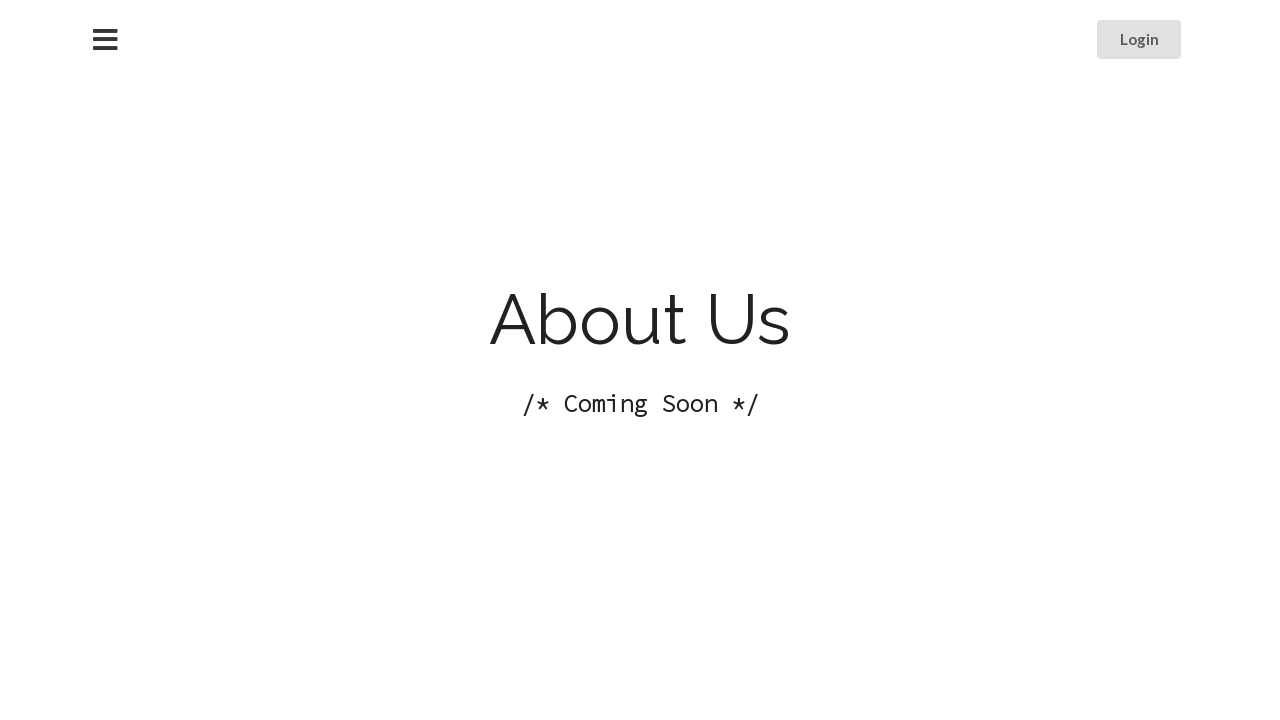

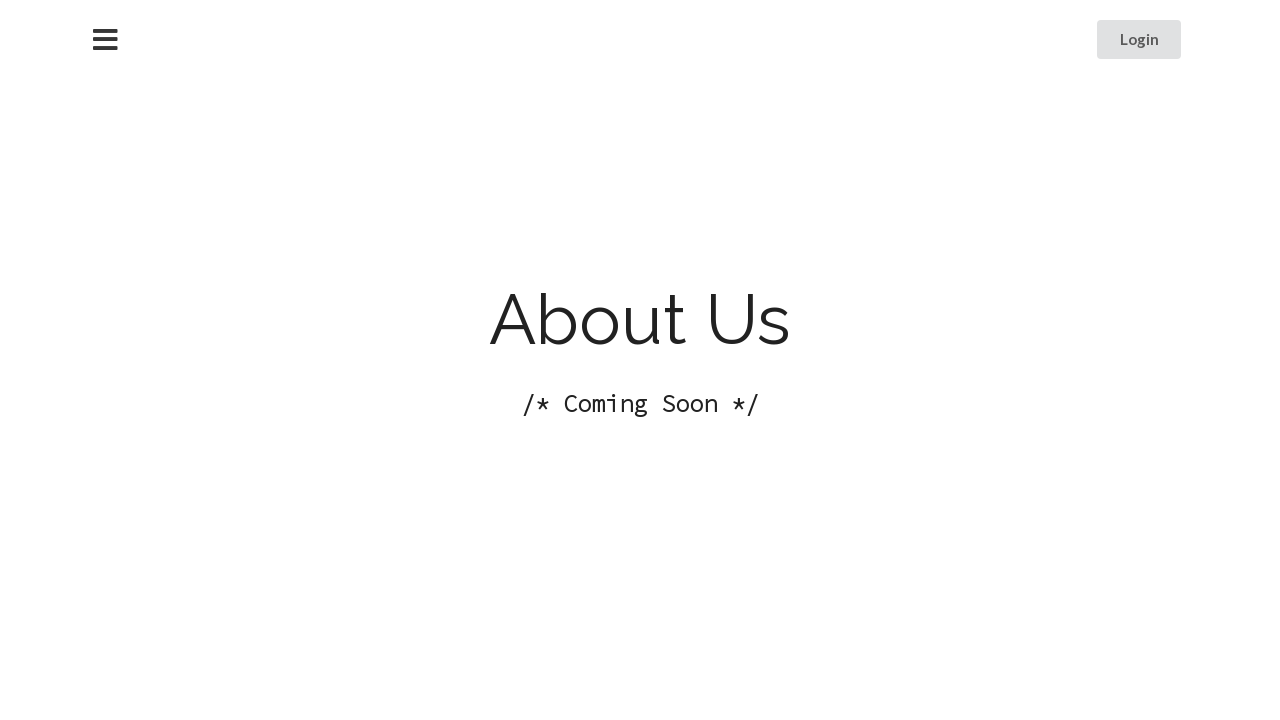